Tests account registration functionality by filling out a registration form with generated user data and submitting it

Starting URL: https://demo.opencart-extensions.co.uk/index.php?route=account/register

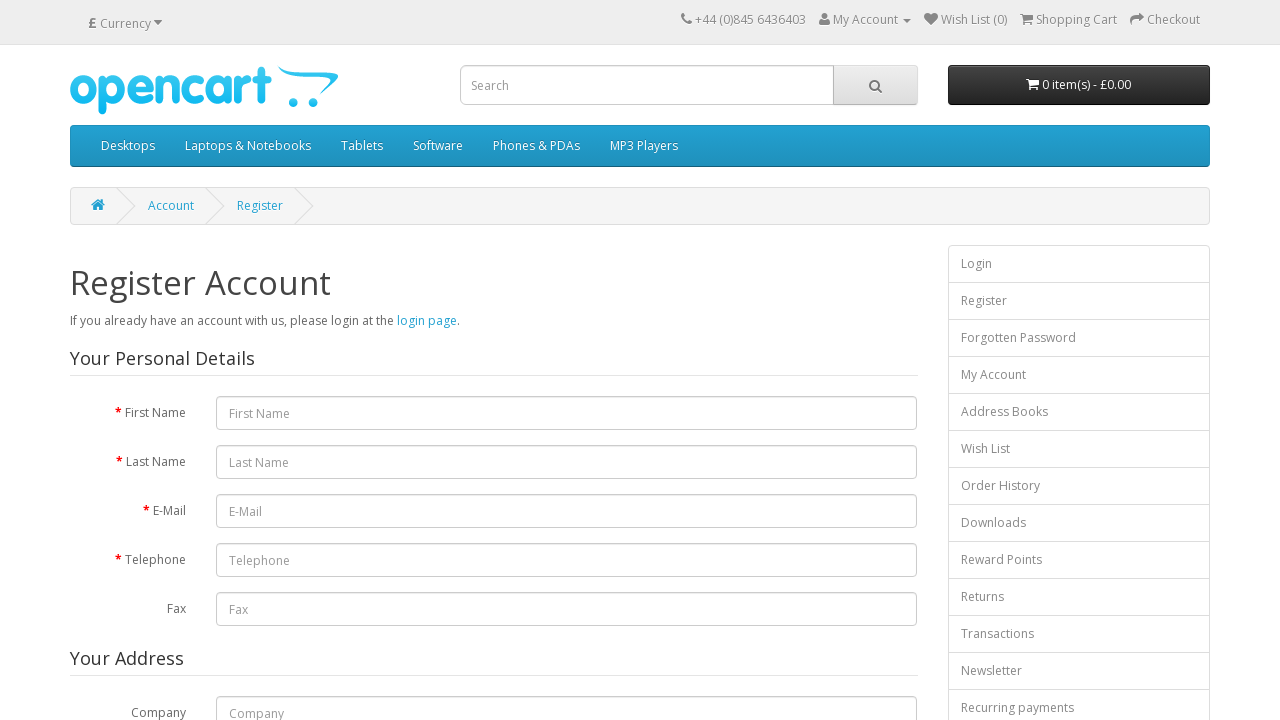

Filled first name field with 'John' on #input-firstname
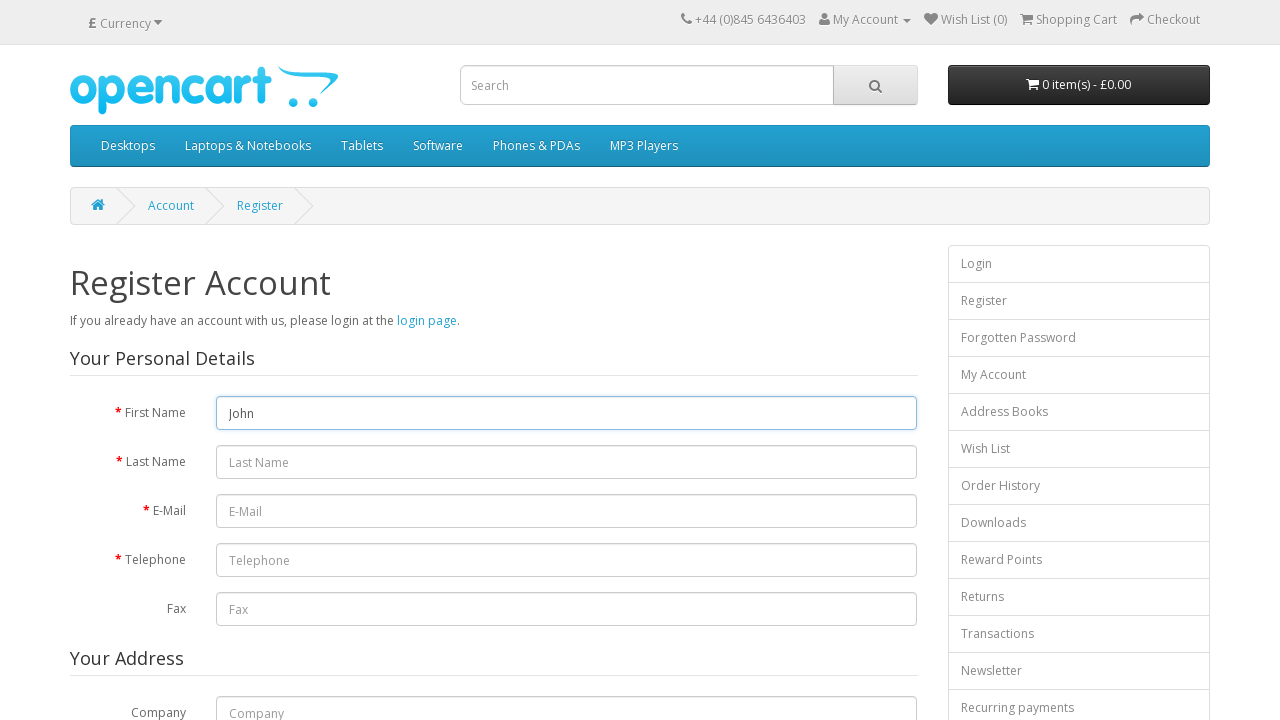

Filled last name field with 'Smith' on #input-lastname
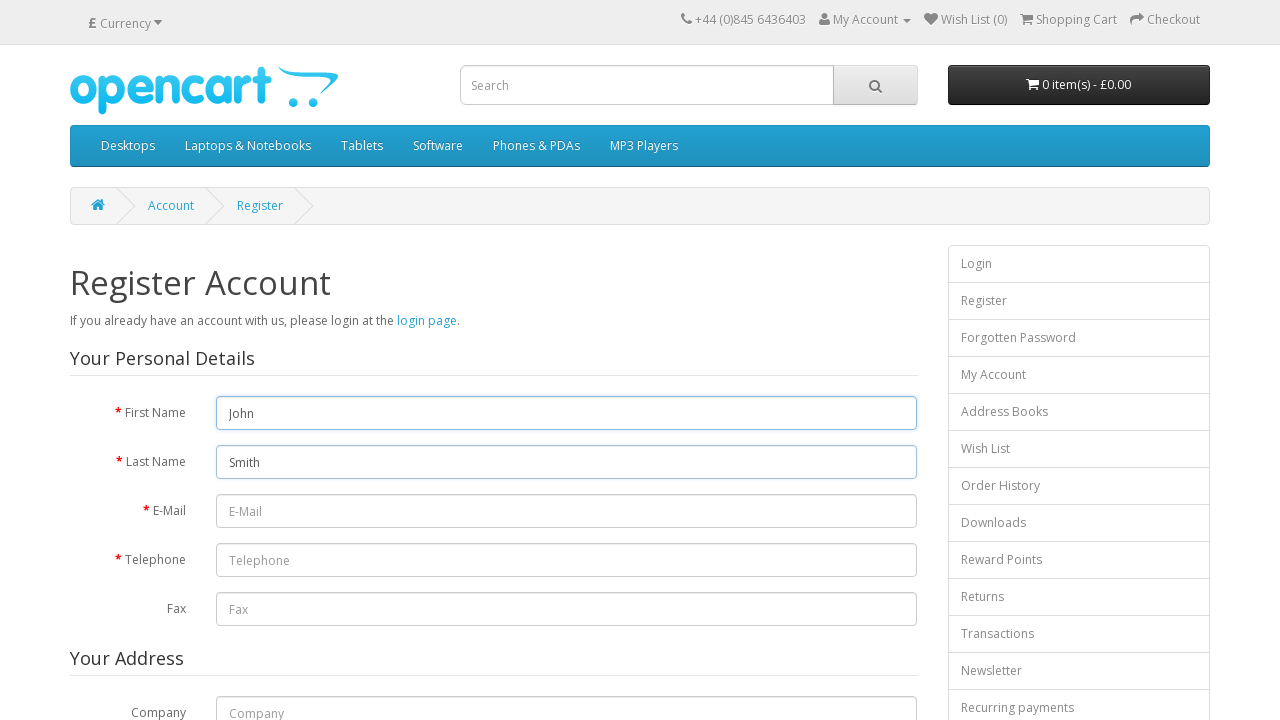

Filled email field with 'testas.86723@gmail.com' on #input-email
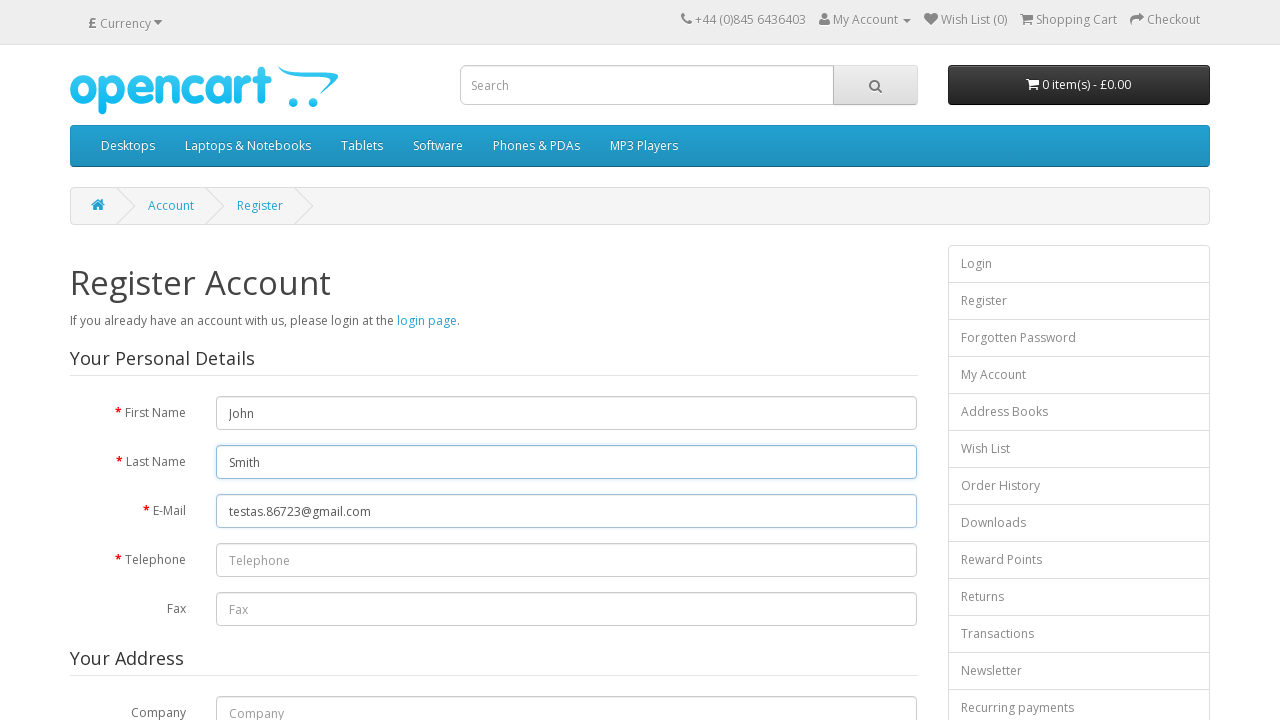

Filled telephone field with '(996) 114-3182' on #input-telephone
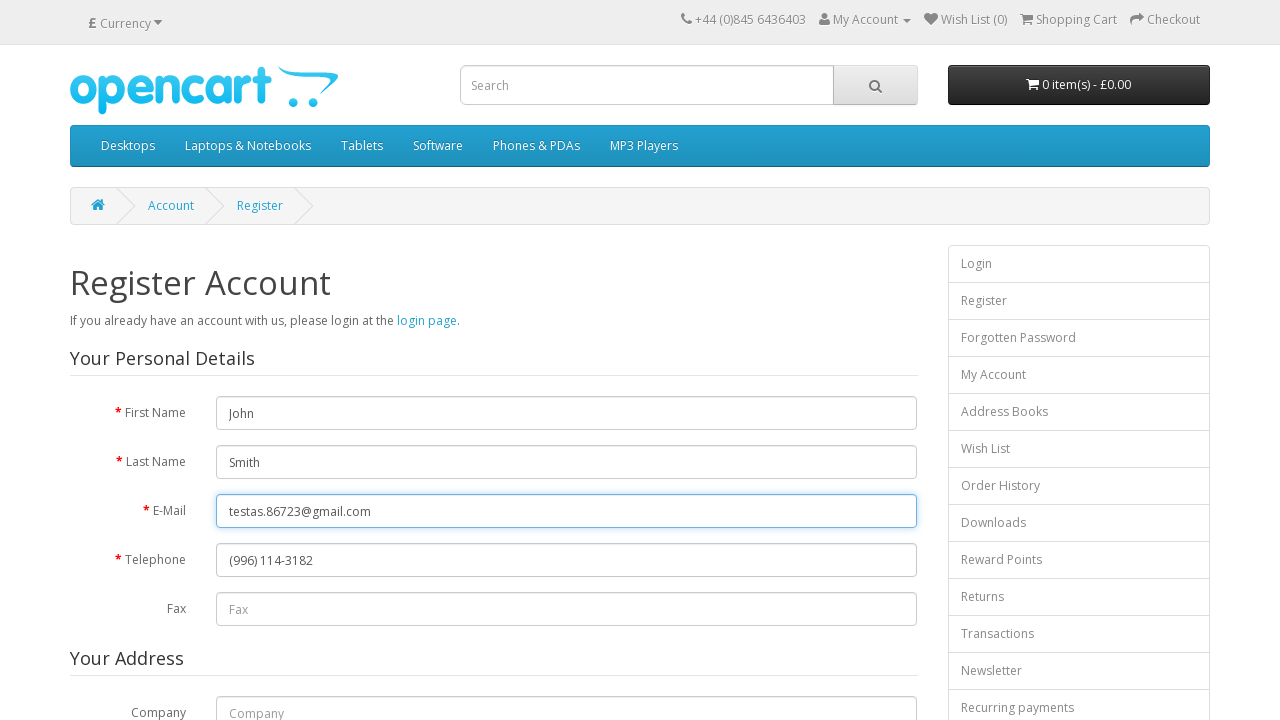

Filled company field with 'Test Company Inc' on #input-company
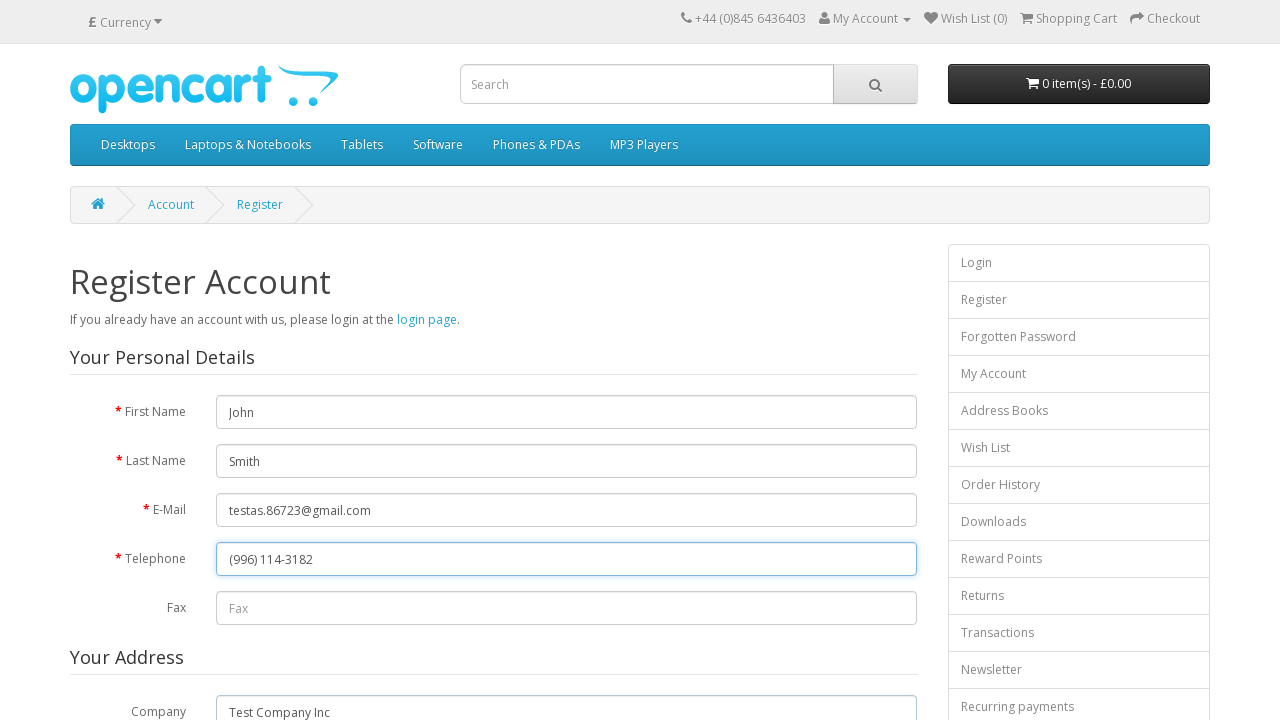

Filled address field with '123 Main Street' on #input-address-1
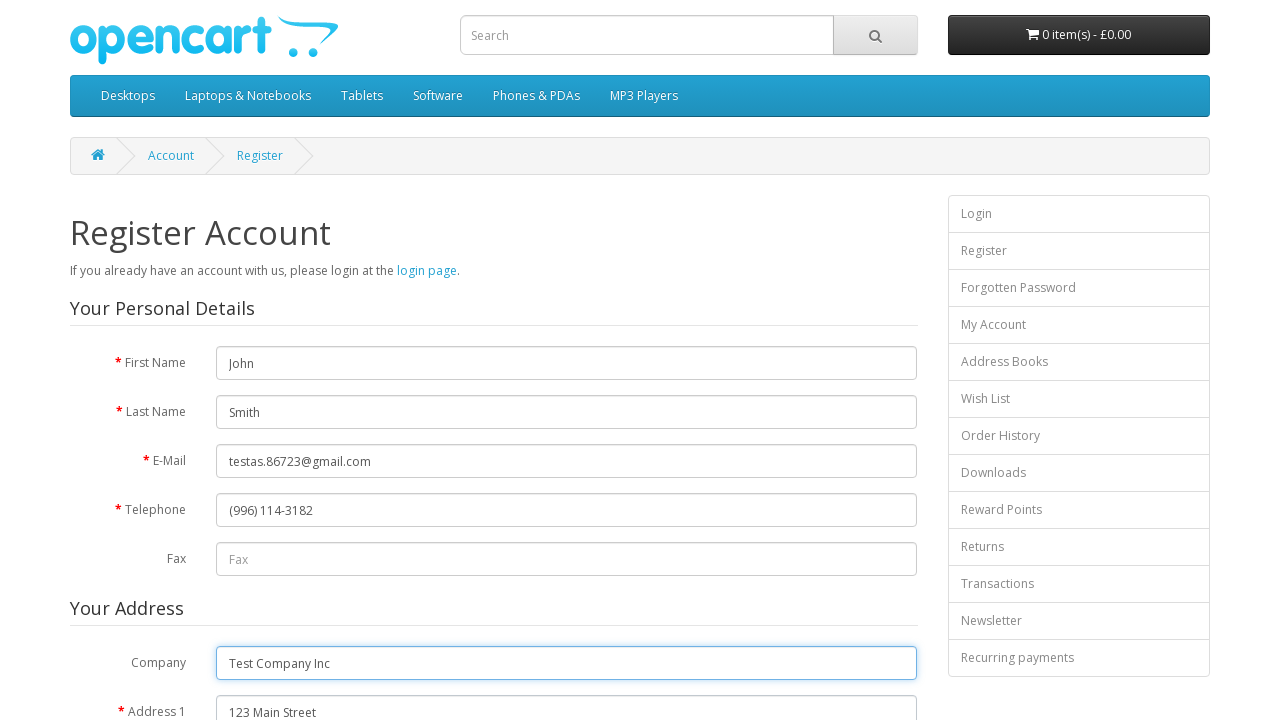

Filled city field with 'Vilnius' on #input-city
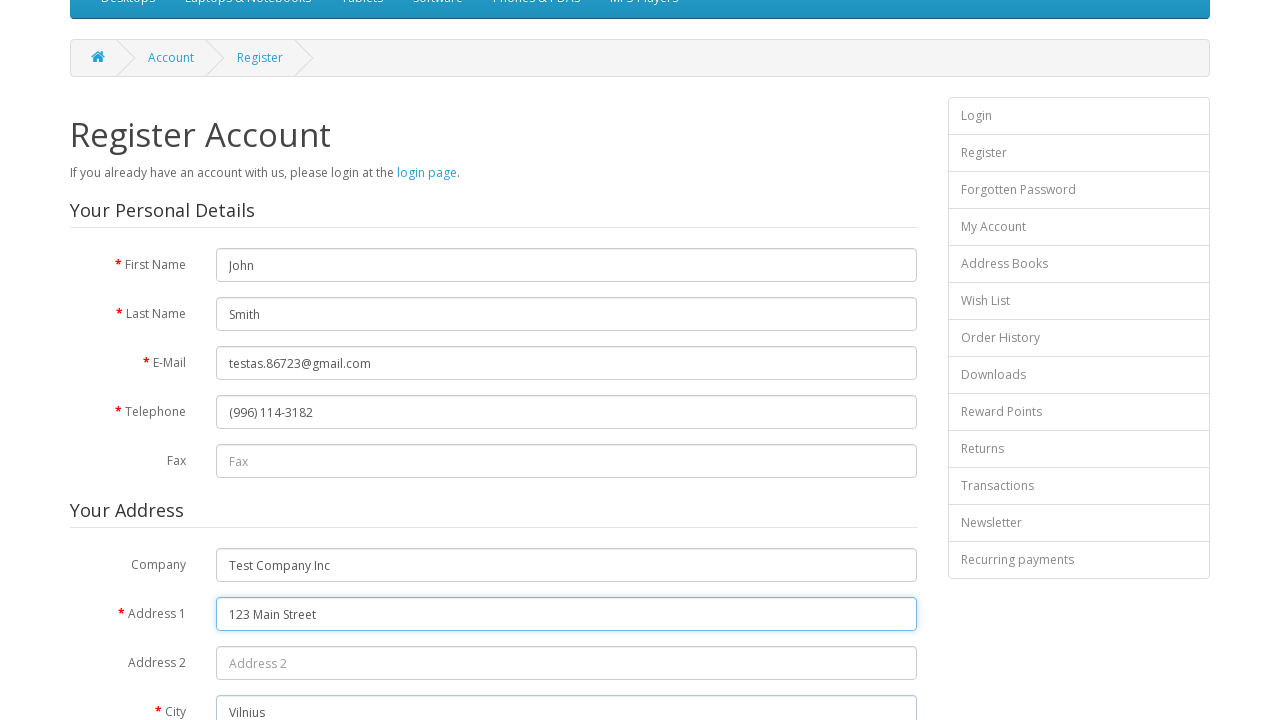

Filled postcode field with '12345' on #input-postcode
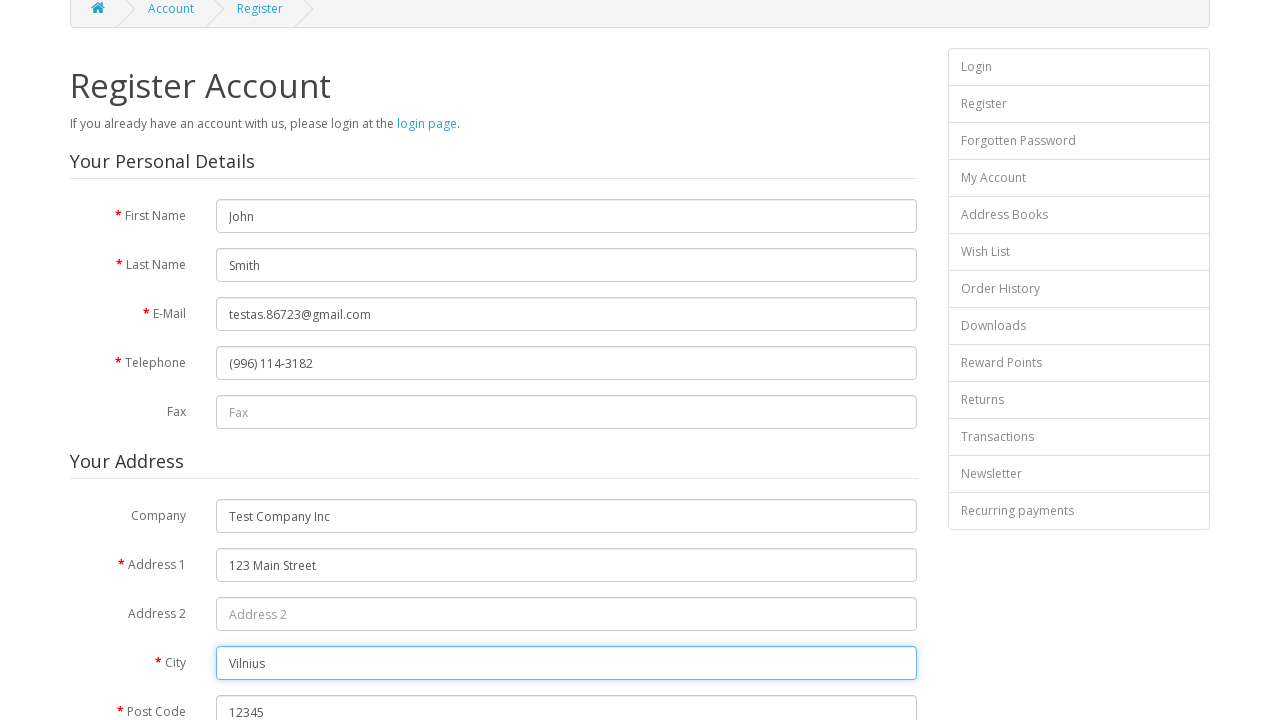

Filled password field with generated password on #input-password
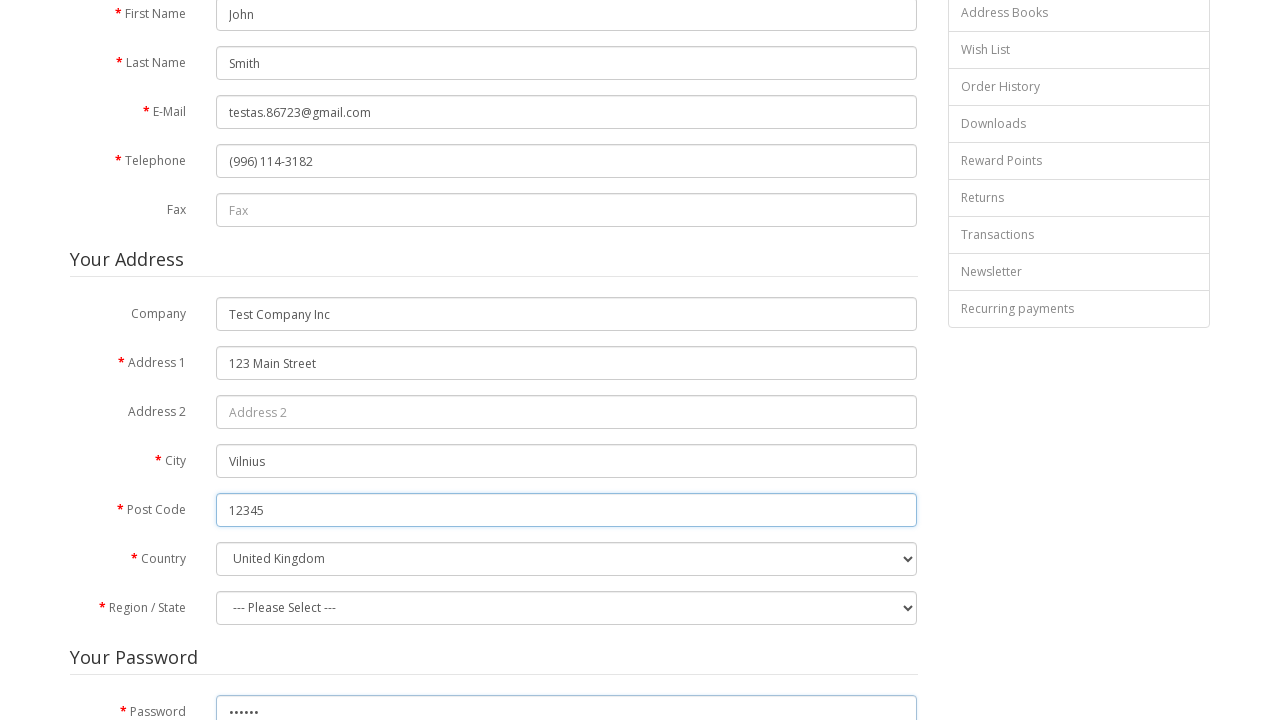

Filled password confirmation field with generated password on #input-confirm
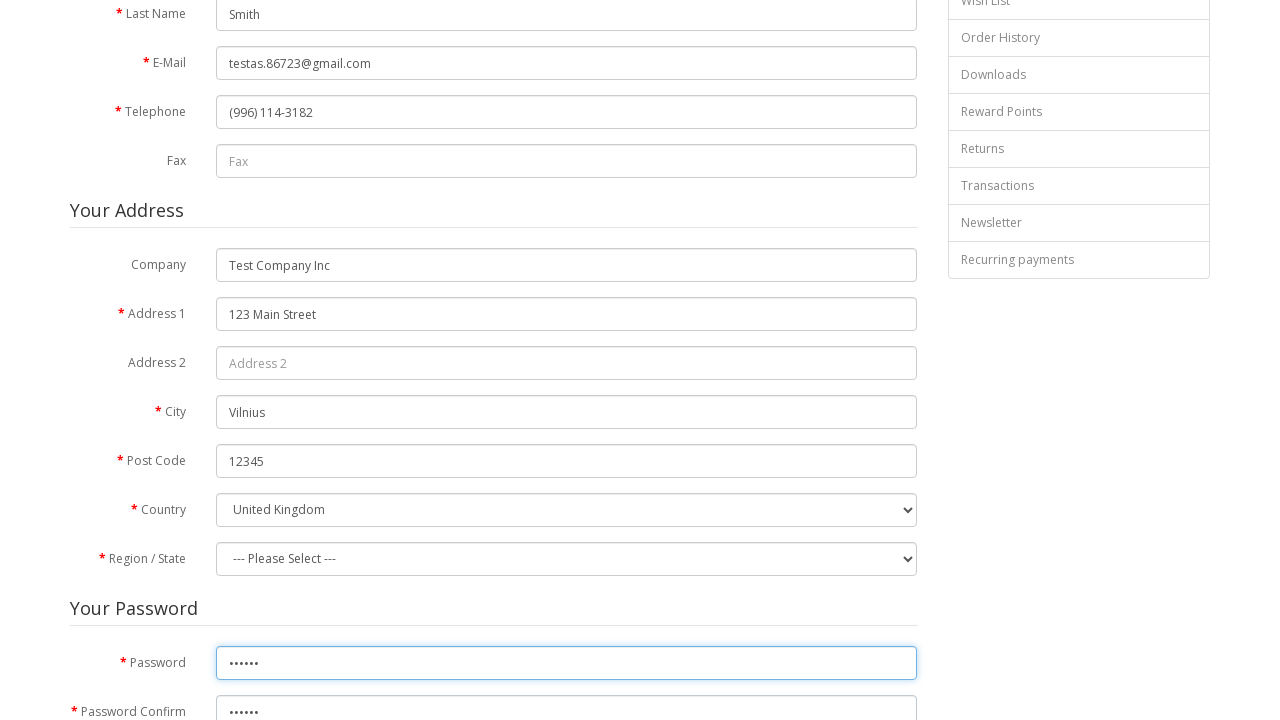

Selected 'Lithuania' from country dropdown on select[name='country_id']
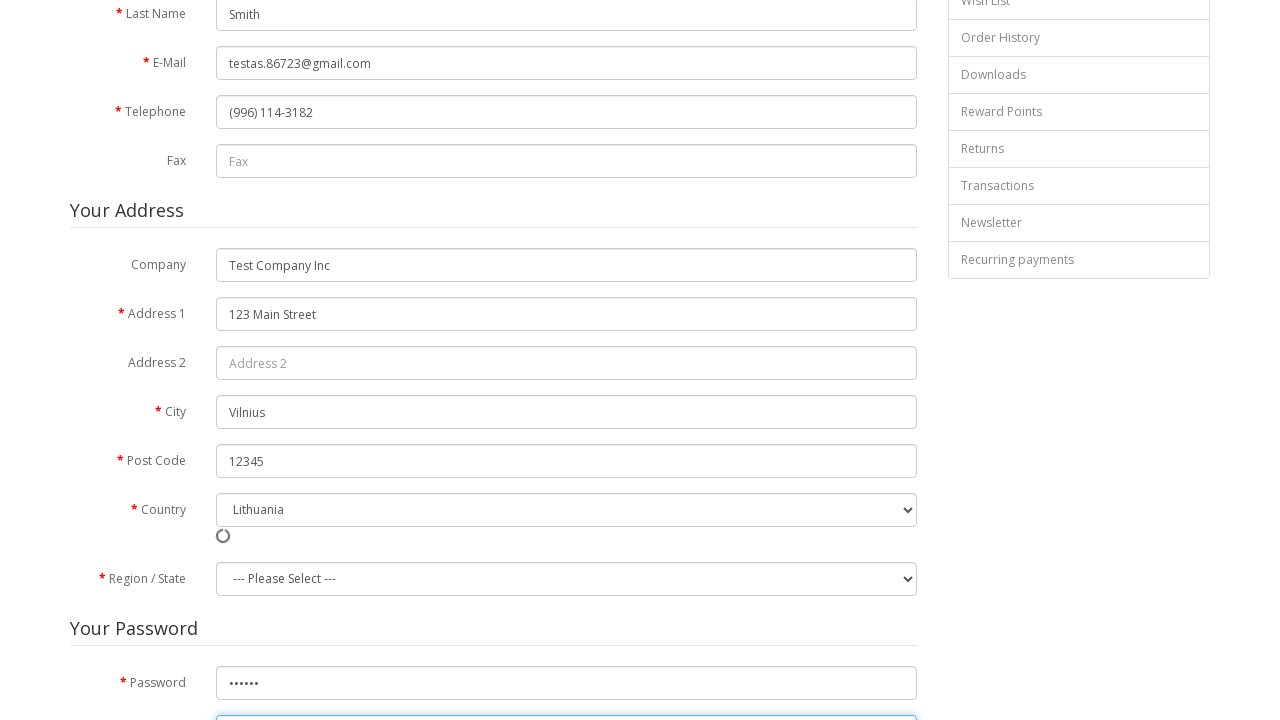

Selected 'Vilnius' from region dropdown on select[name='zone_id']
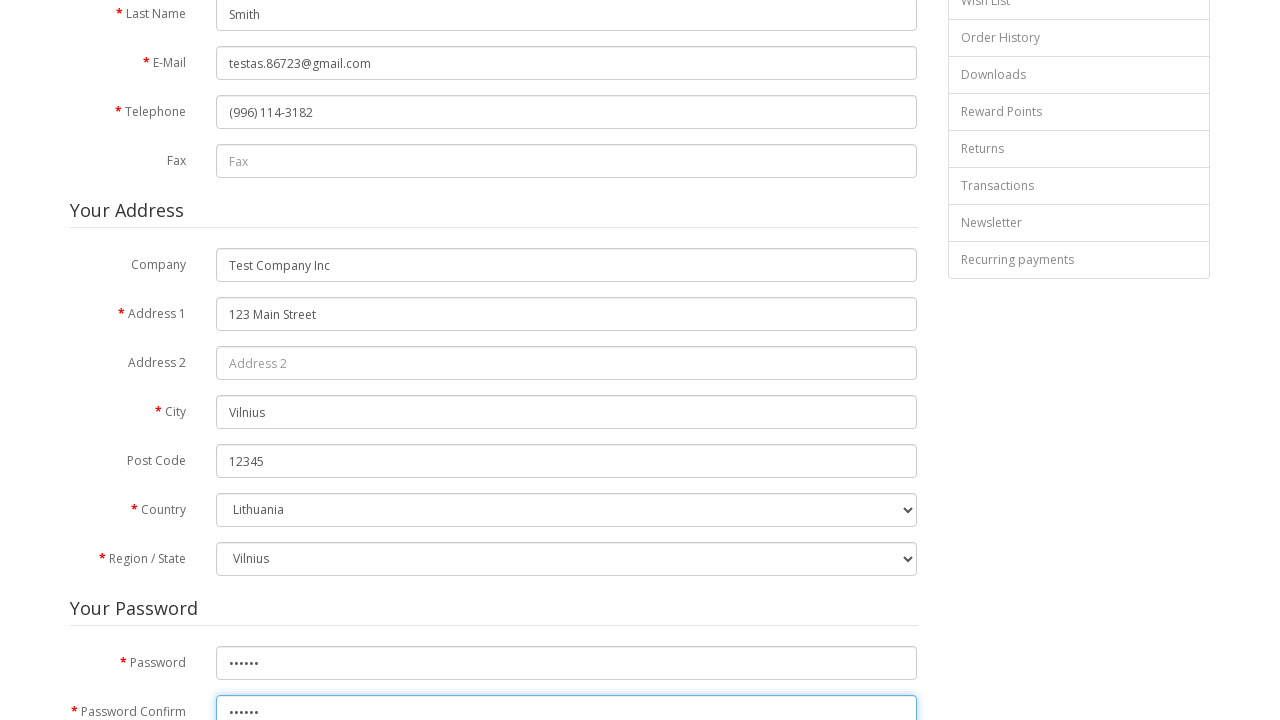

Clicked agreement checkbox at (825, 411) on input[name='agree']
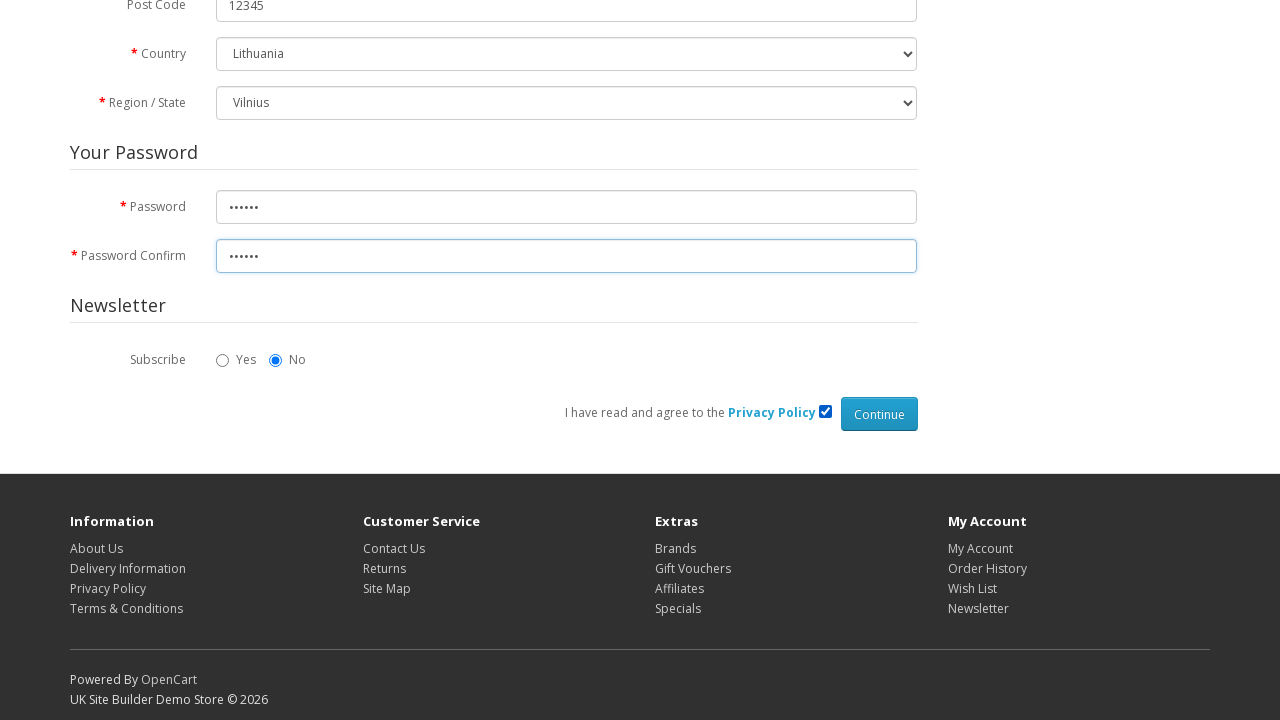

Clicked submit button to register account at (879, 414) on .btn-primary
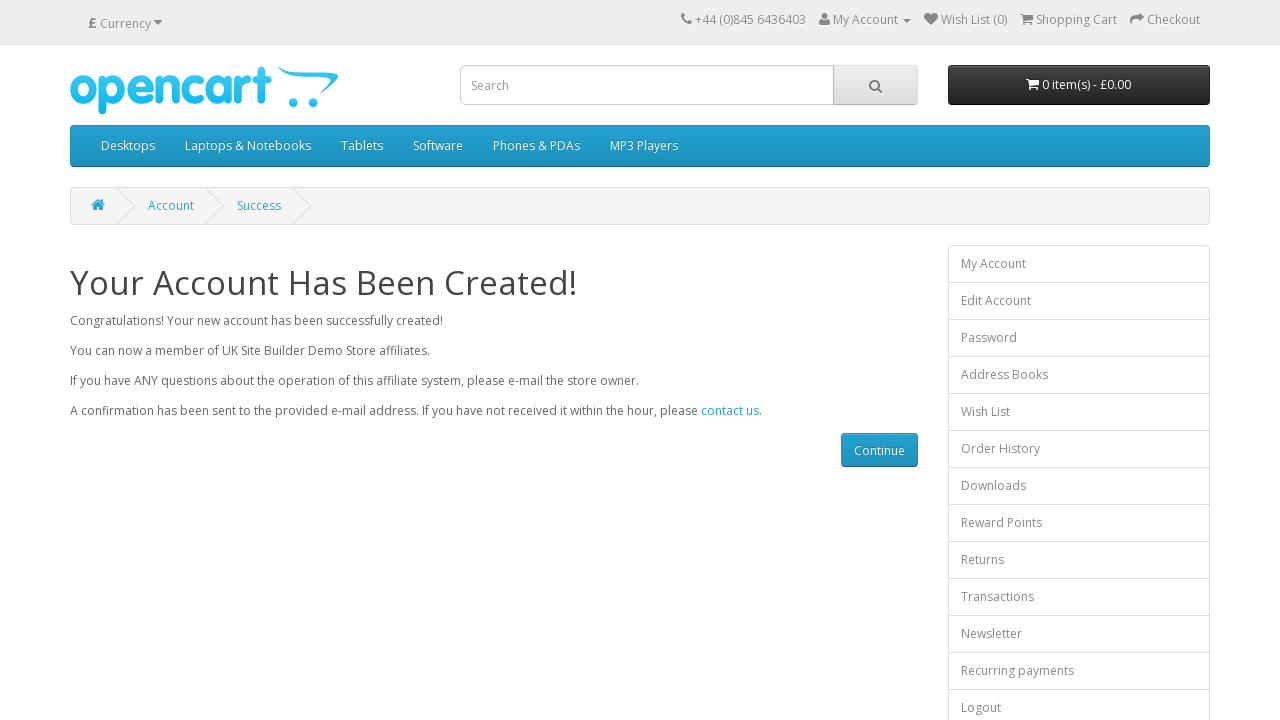

Account registration successful - confirmation page loaded
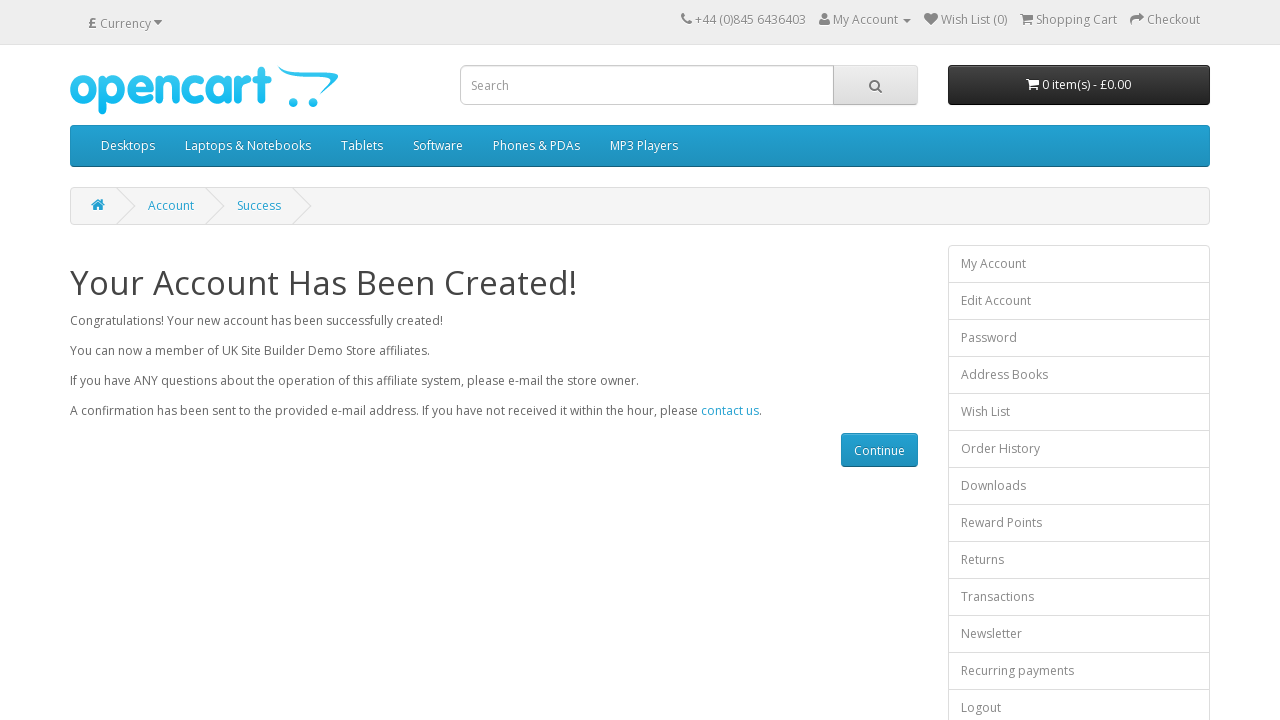

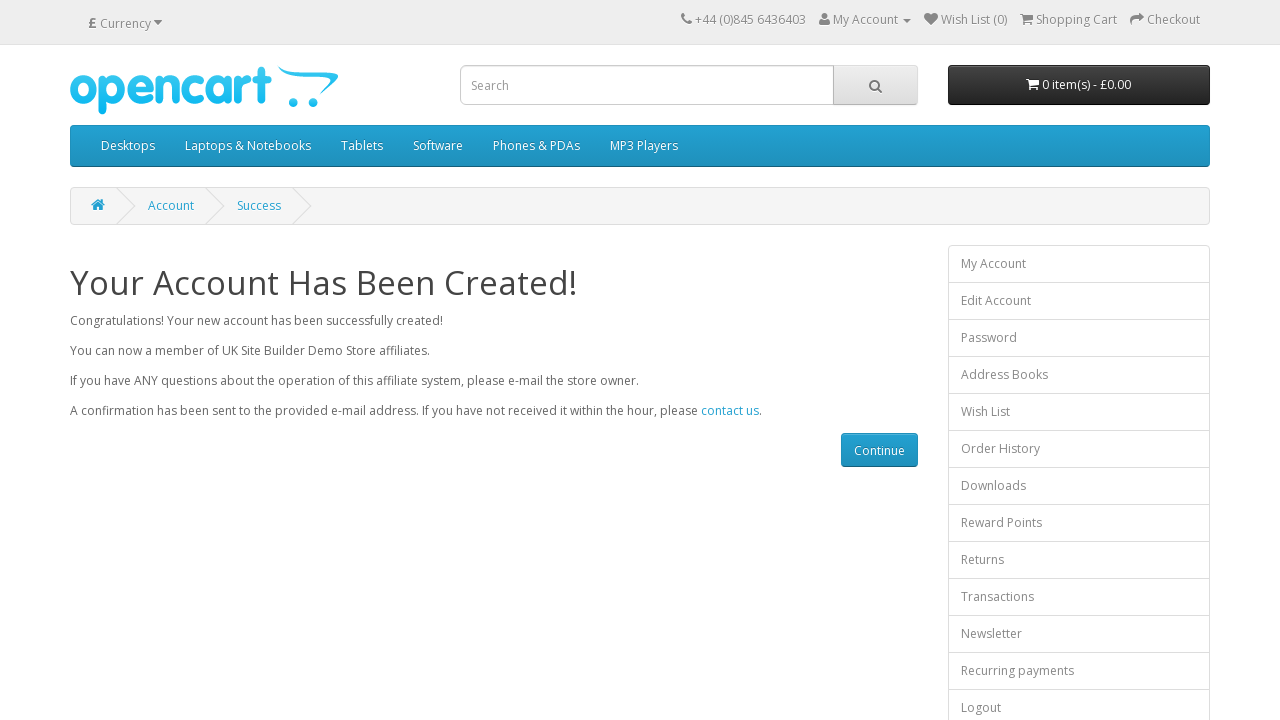